Tests JavaScript alert and confirm dialog handling by filling a name field, clicking the alert button to trigger and accept an alert, then clicking the confirm button to trigger and dismiss a confirm dialog.

Starting URL: https://rahulshettyacademy.com/AutomationPractice/

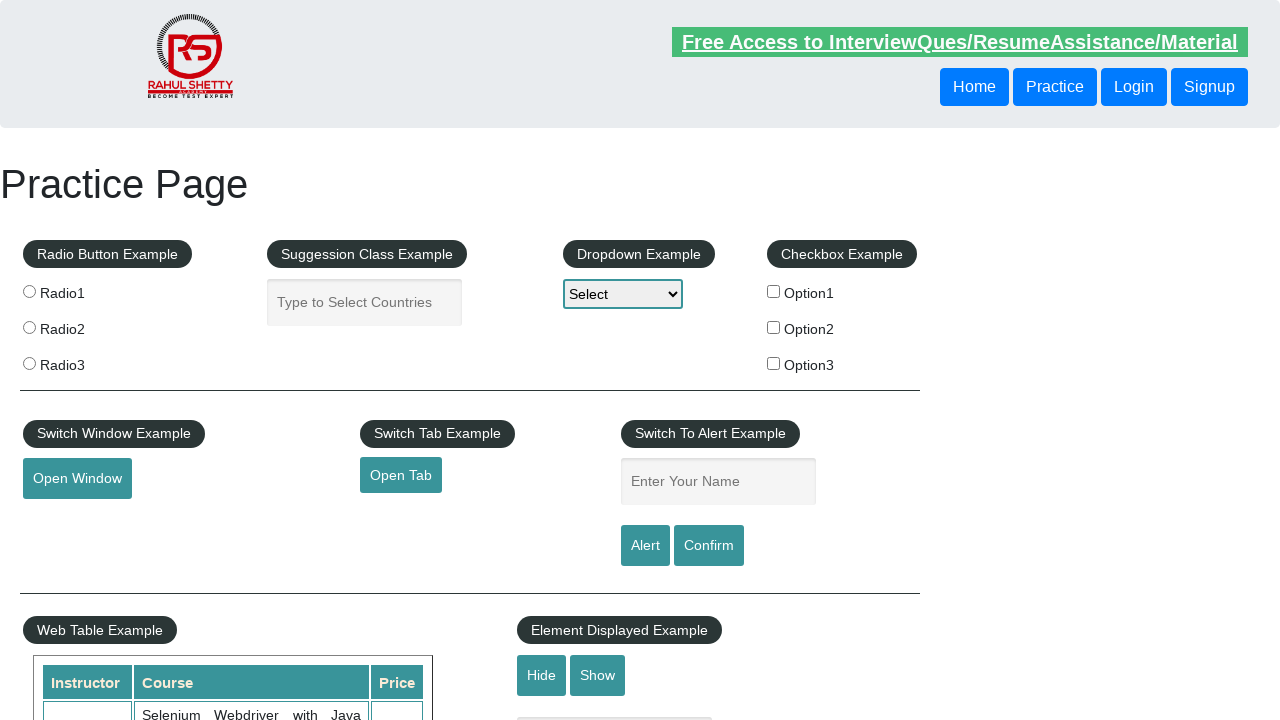

Filled name field with 'Posi' on #name
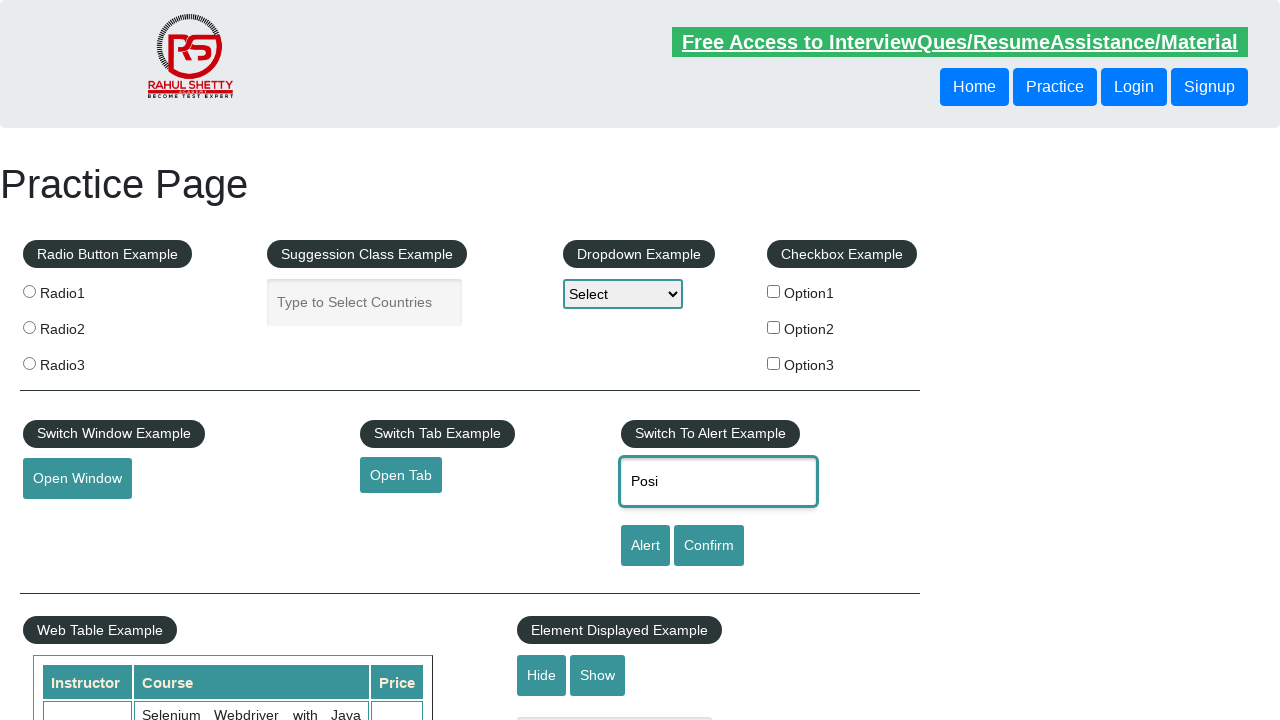

Clicked alert button to trigger JavaScript alert at (645, 546) on #alertbtn
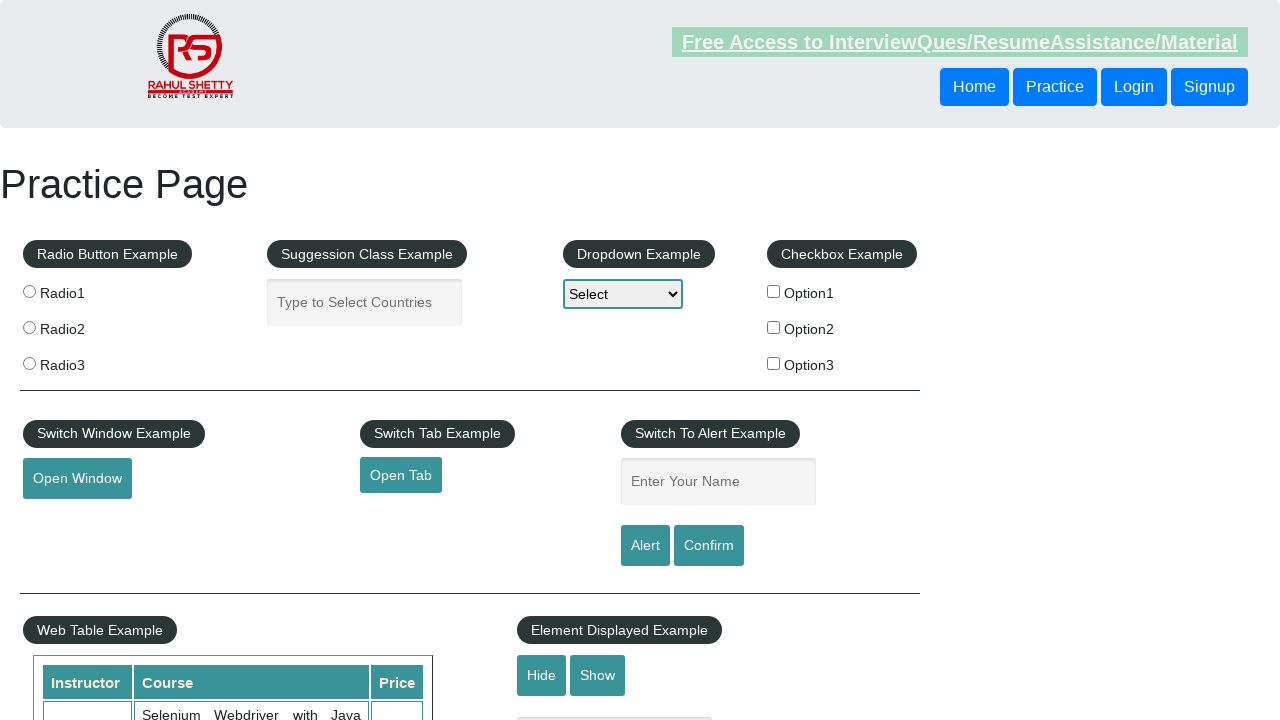

Set up alert handler to accept the dialog
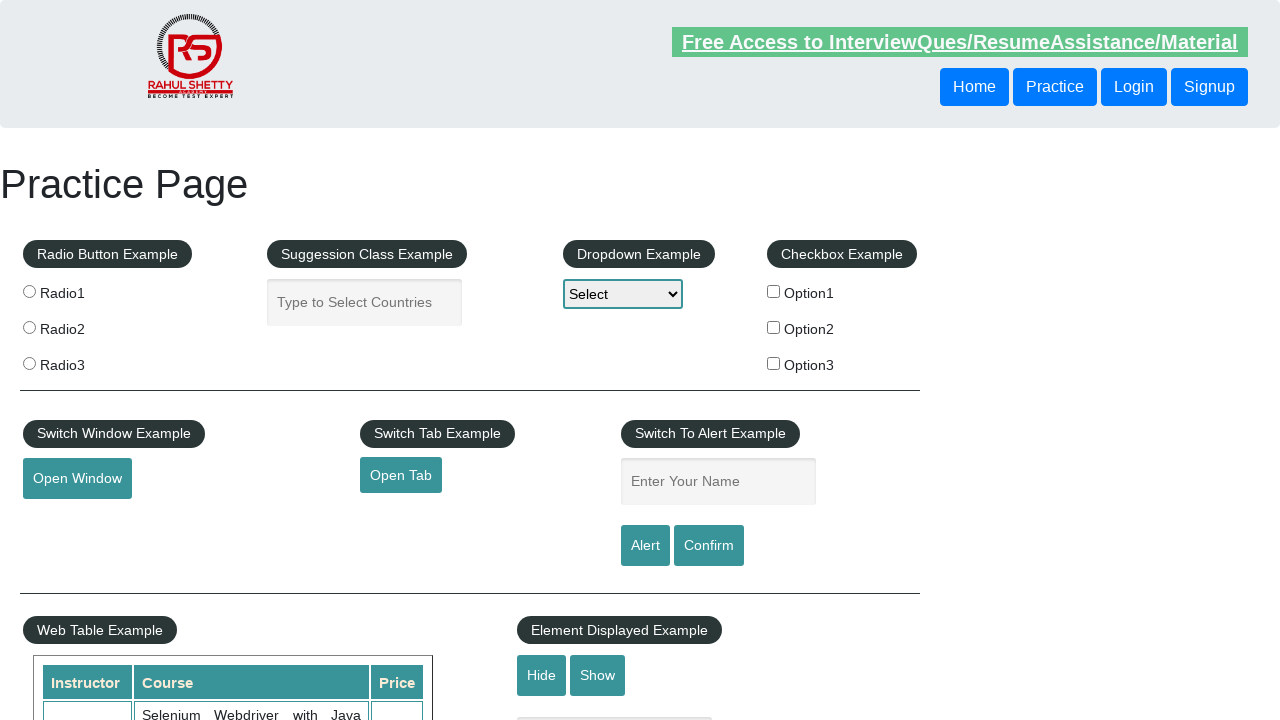

Alert dialog processed and accepted
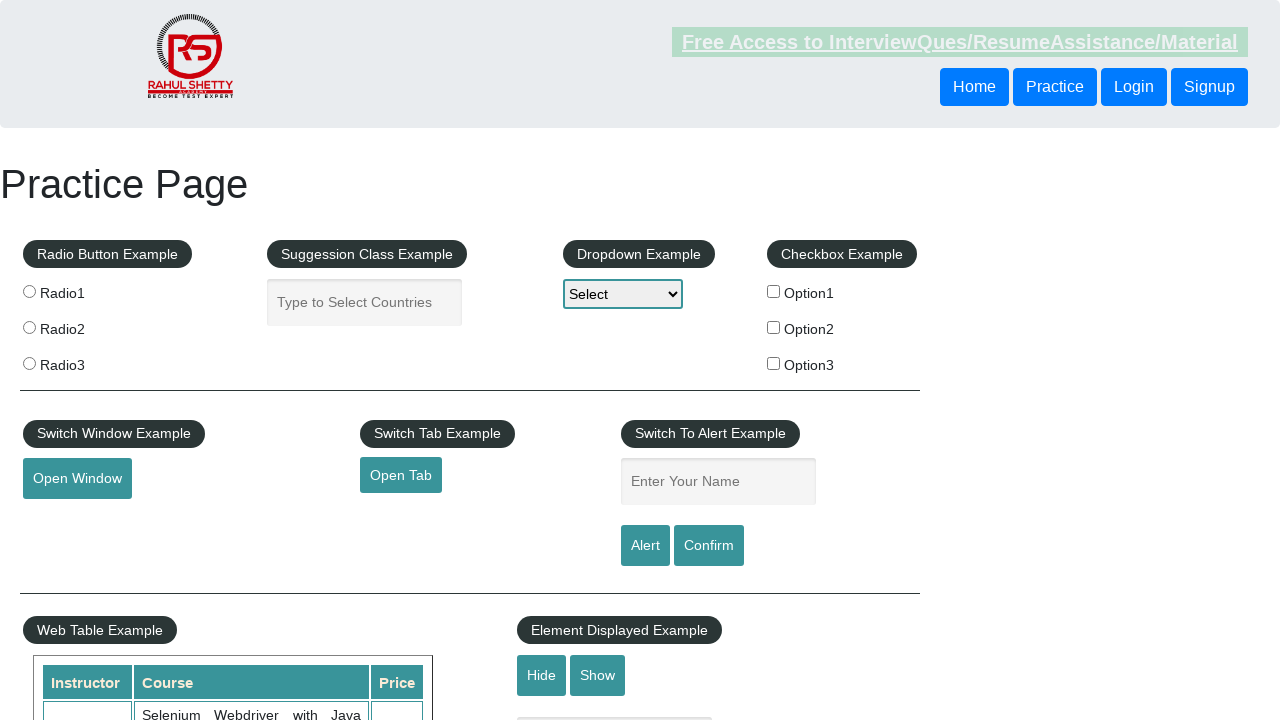

Set up confirm handler to dismiss the dialog
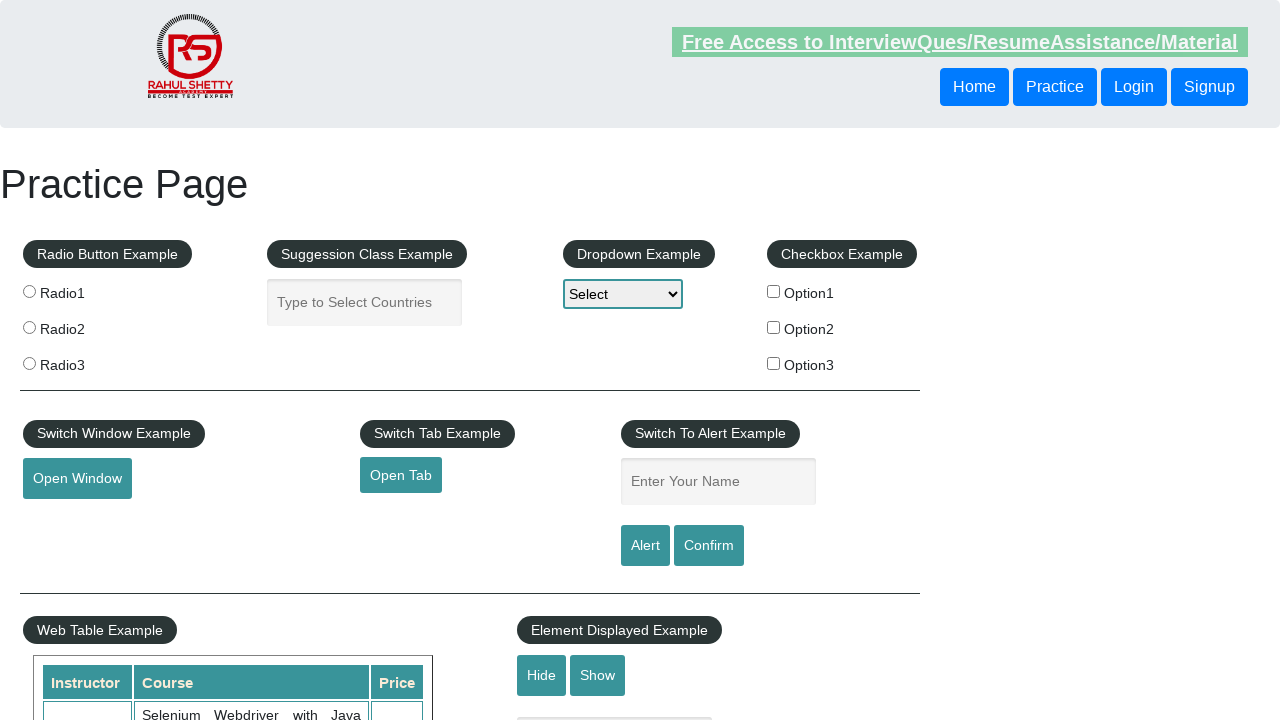

Clicked confirm button to trigger confirm dialog at (709, 546) on #confirmbtn
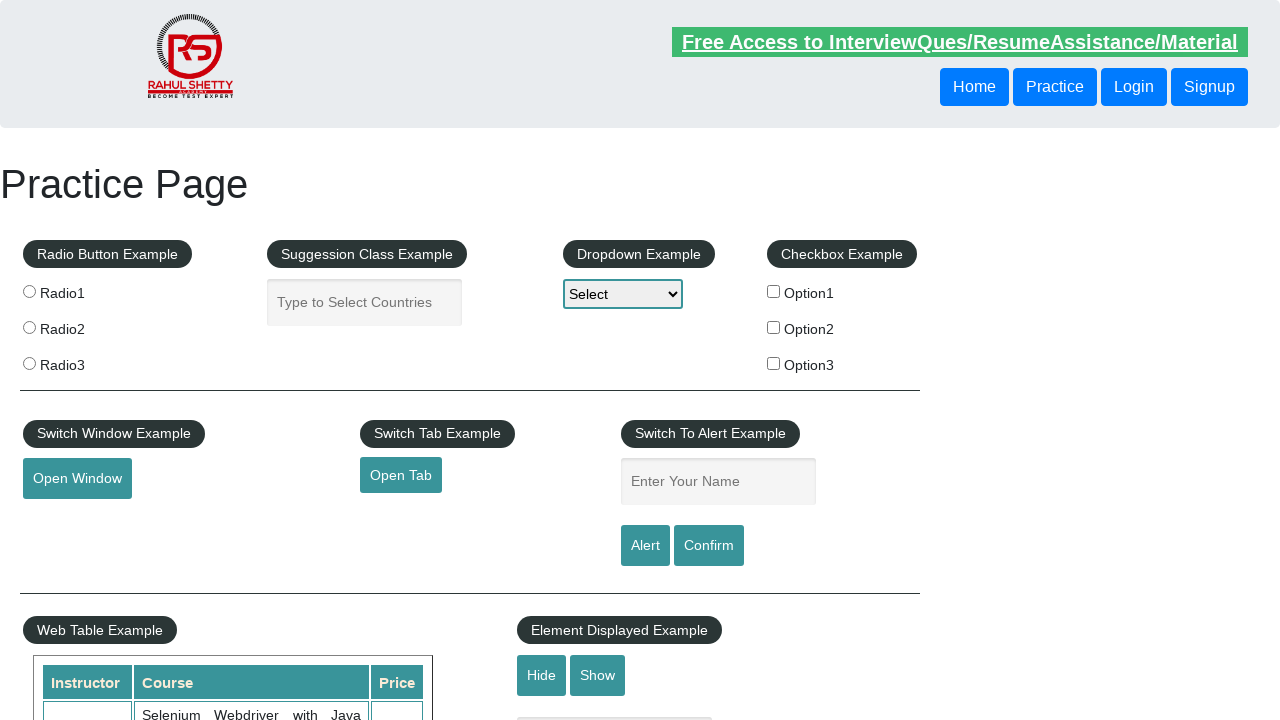

Confirm dialog processed and dismissed
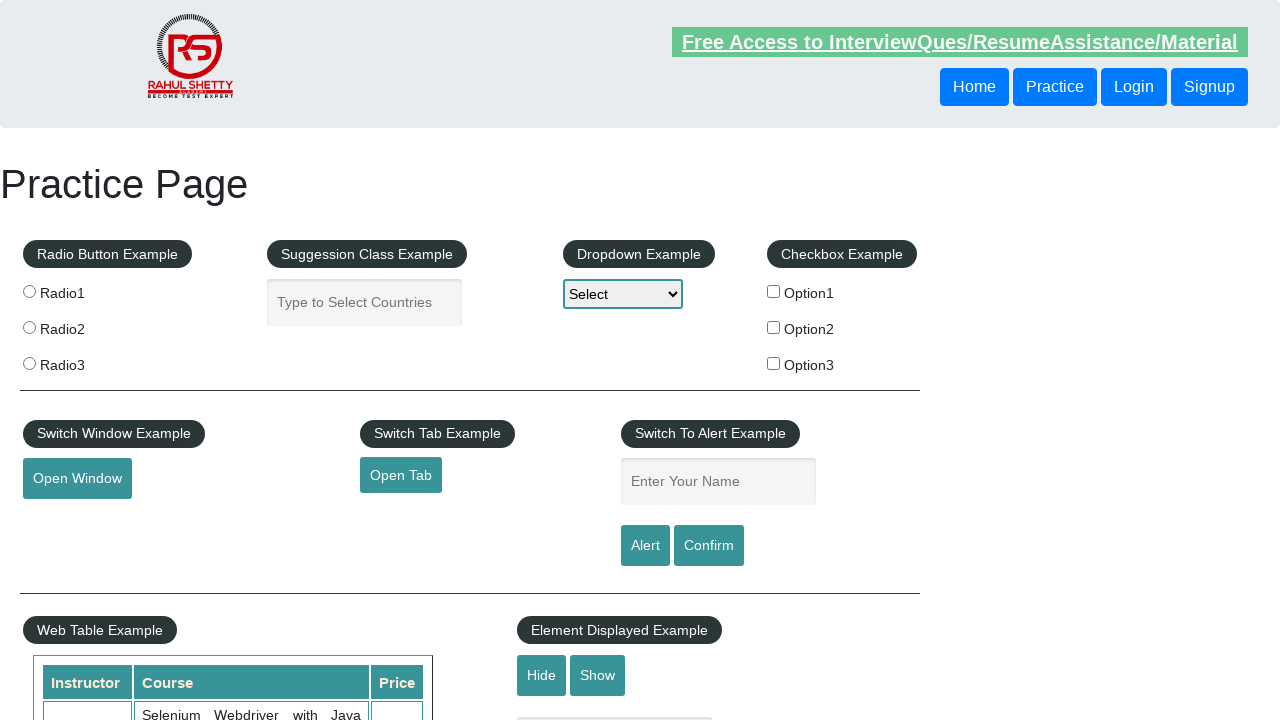

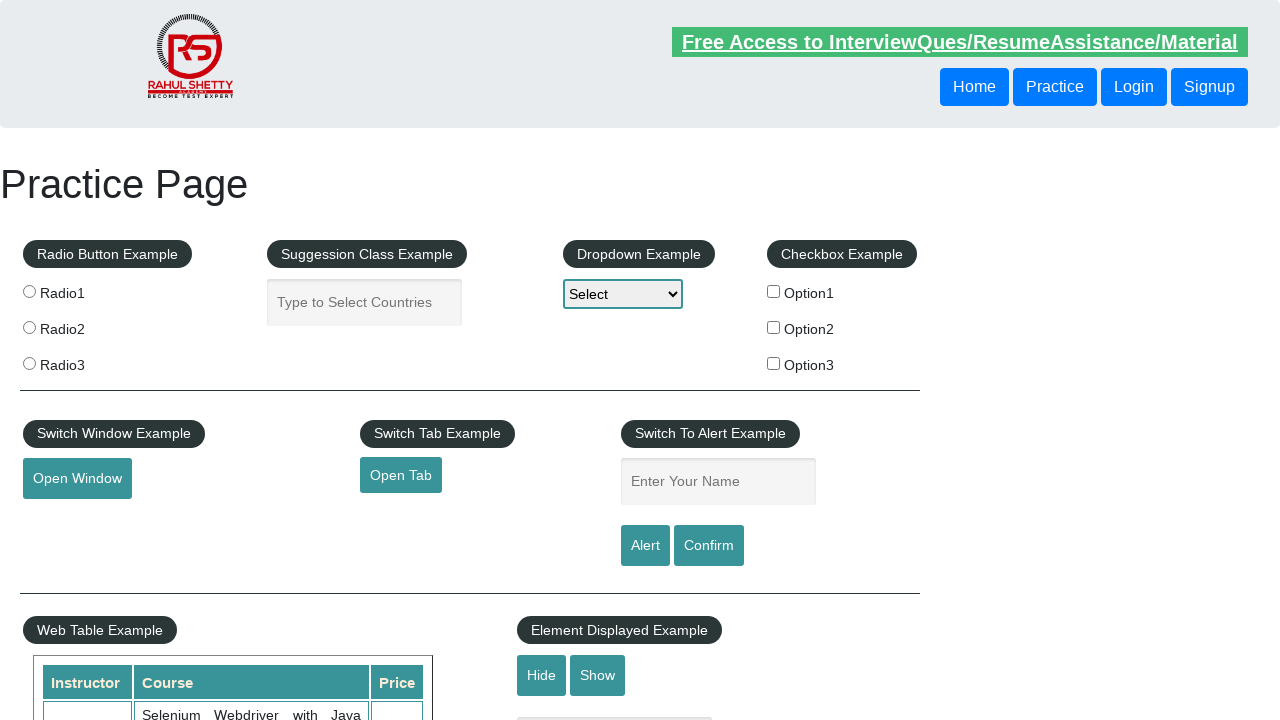